Navigates through multiple BrowserStack public pages including homepage, pricing, and documentation to verify page accessibility.

Starting URL: https://www.browserstack.com/

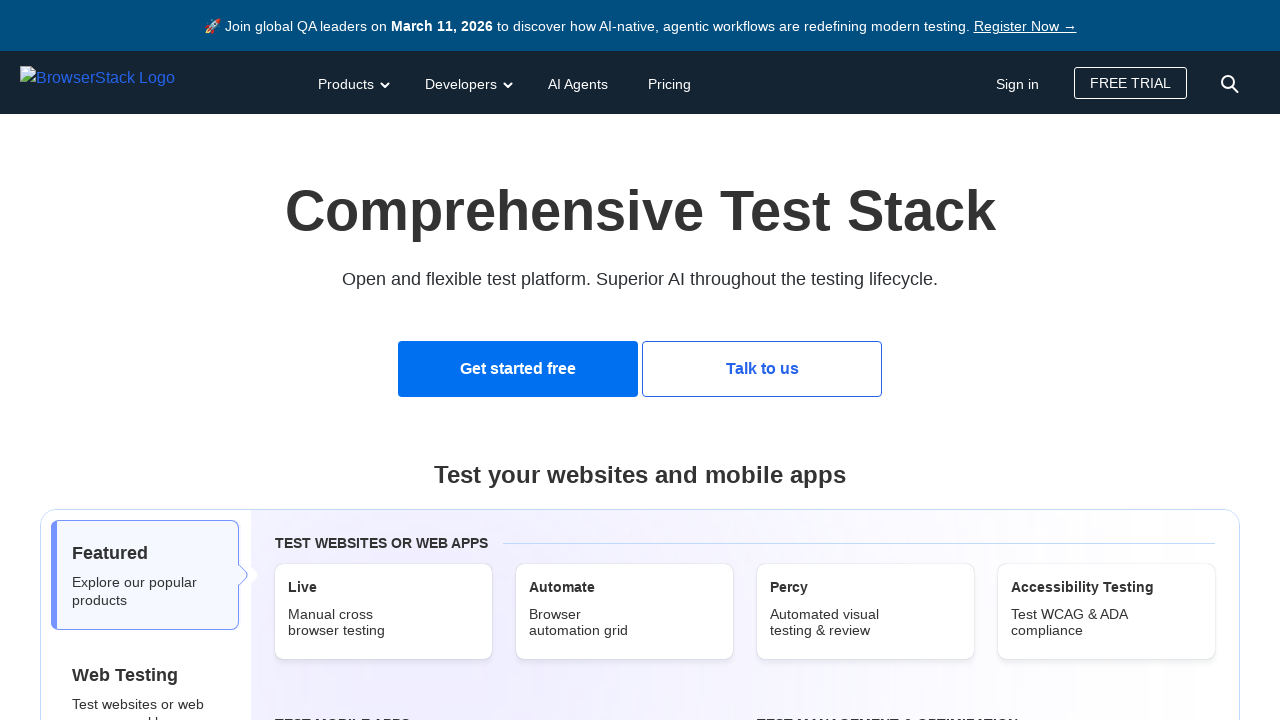

BrowserStack homepage loaded
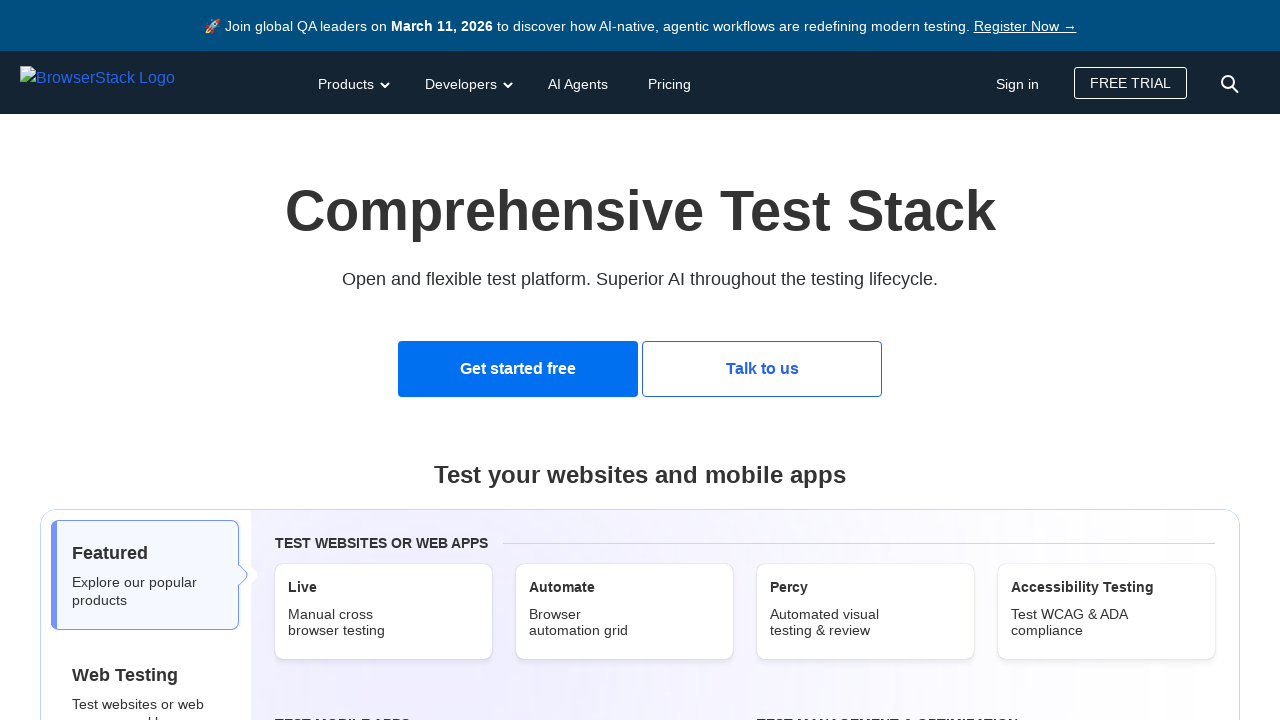

Navigated to BrowserStack pricing page
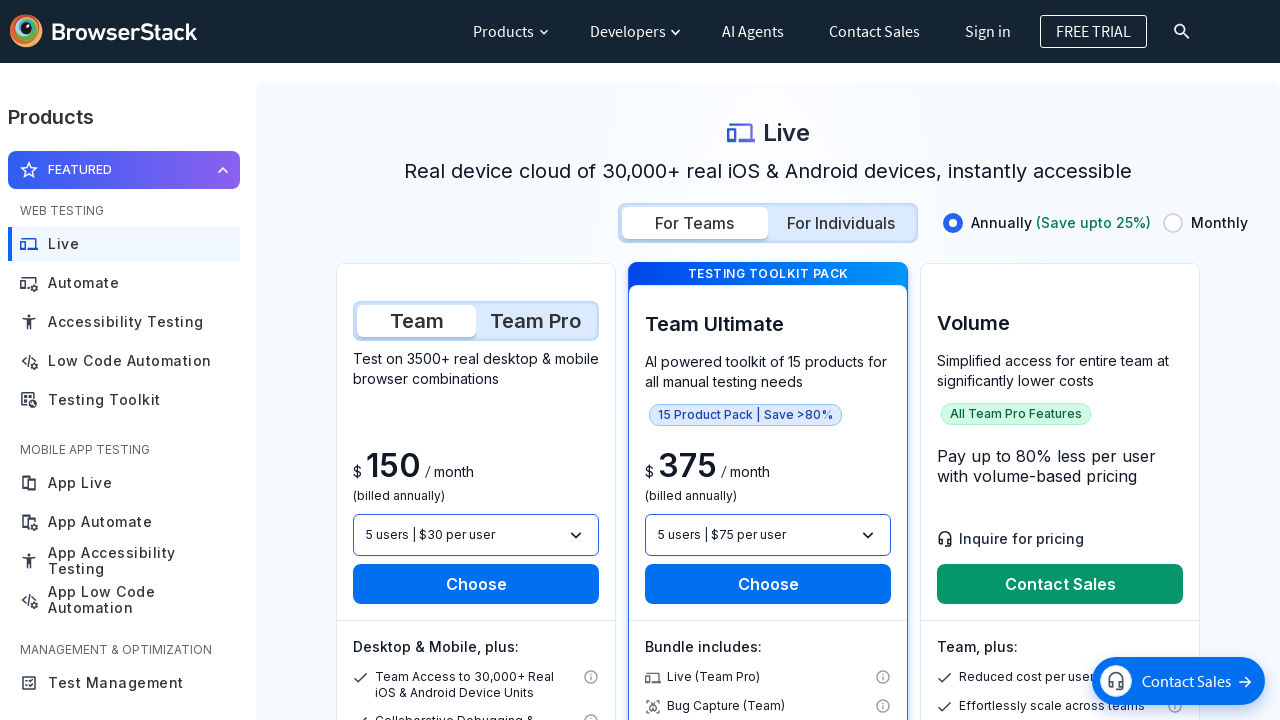

Pricing page fully loaded
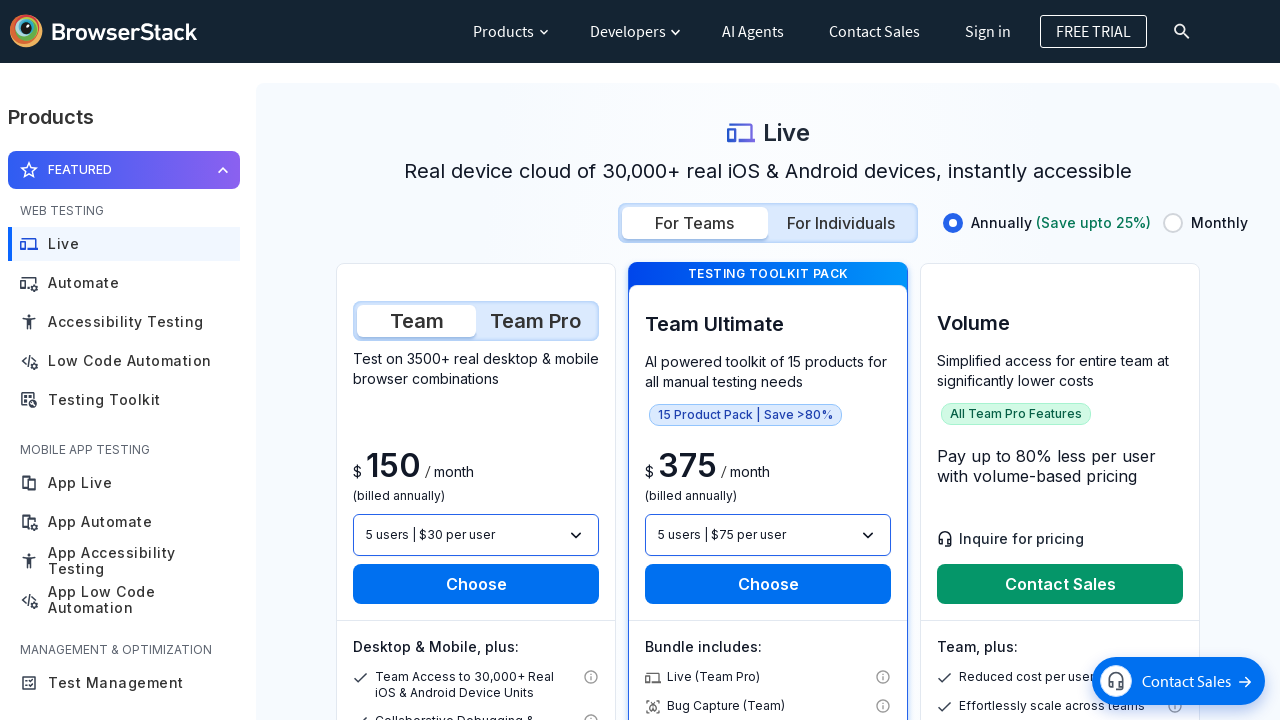

Navigated to BrowserStack documentation page
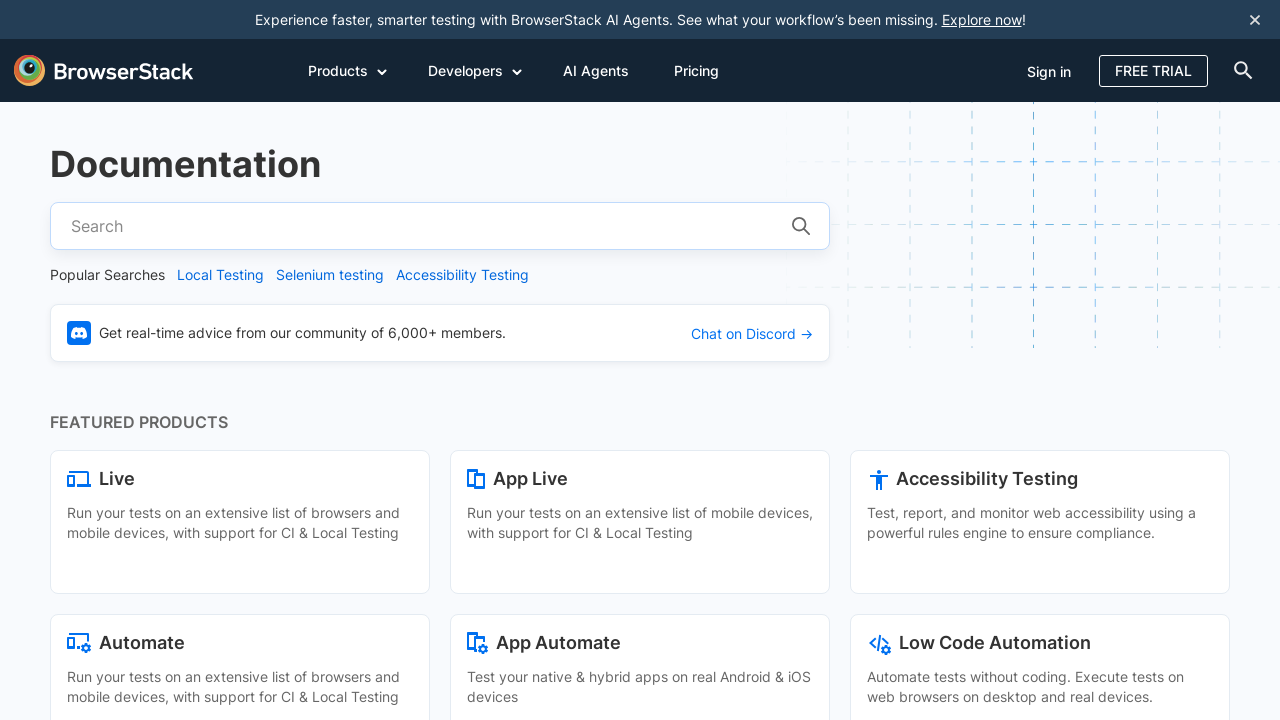

Documentation page fully loaded
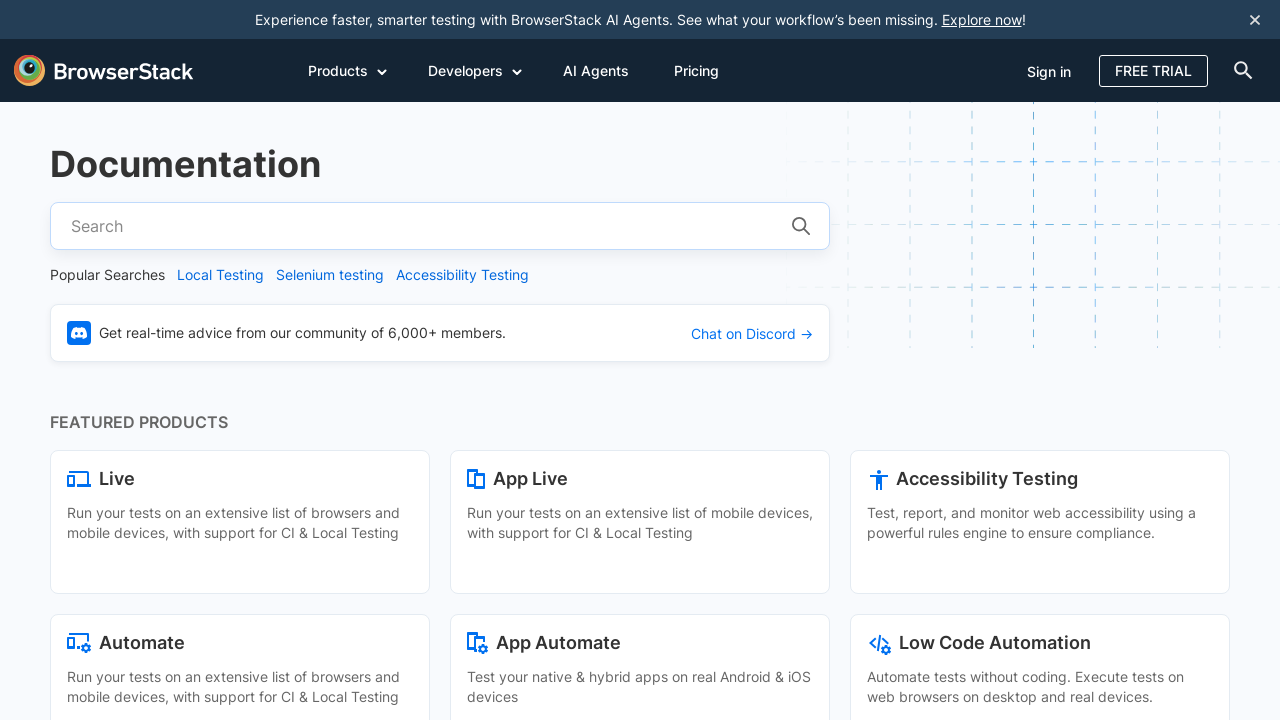

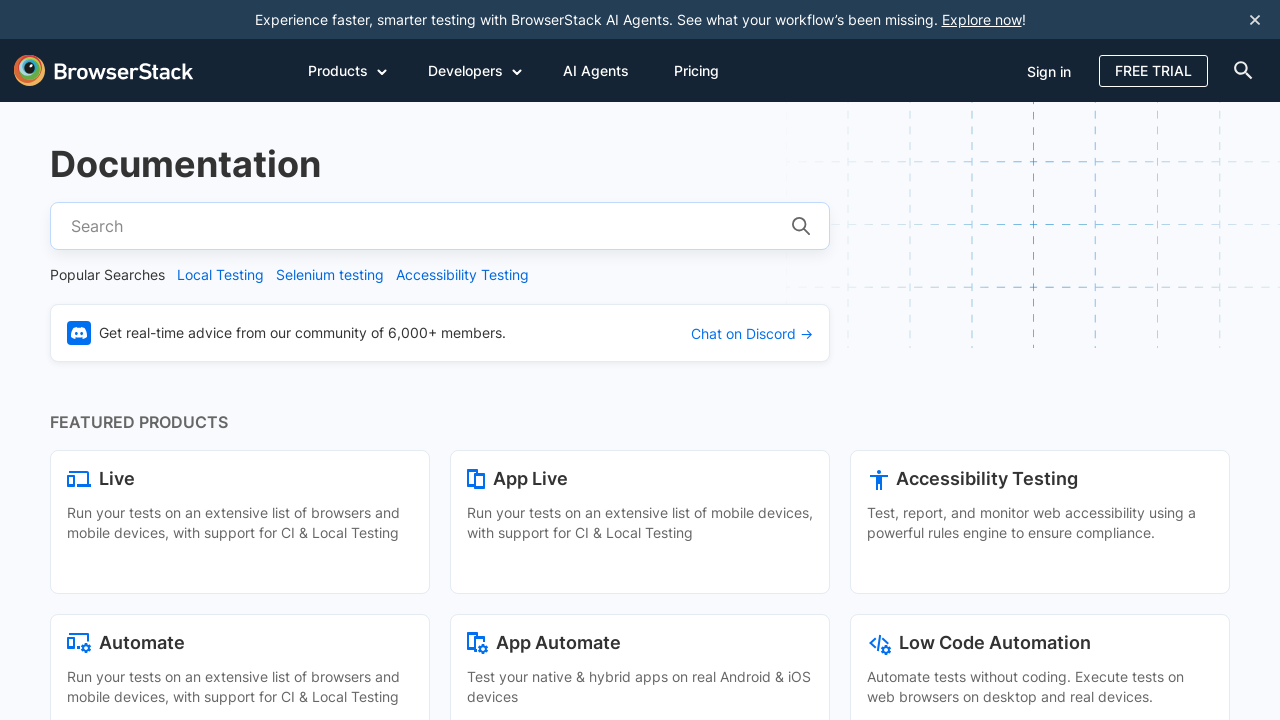